Clicks on the "Get started" link and verifies navigation occurs

Starting URL: https://playwright.dev

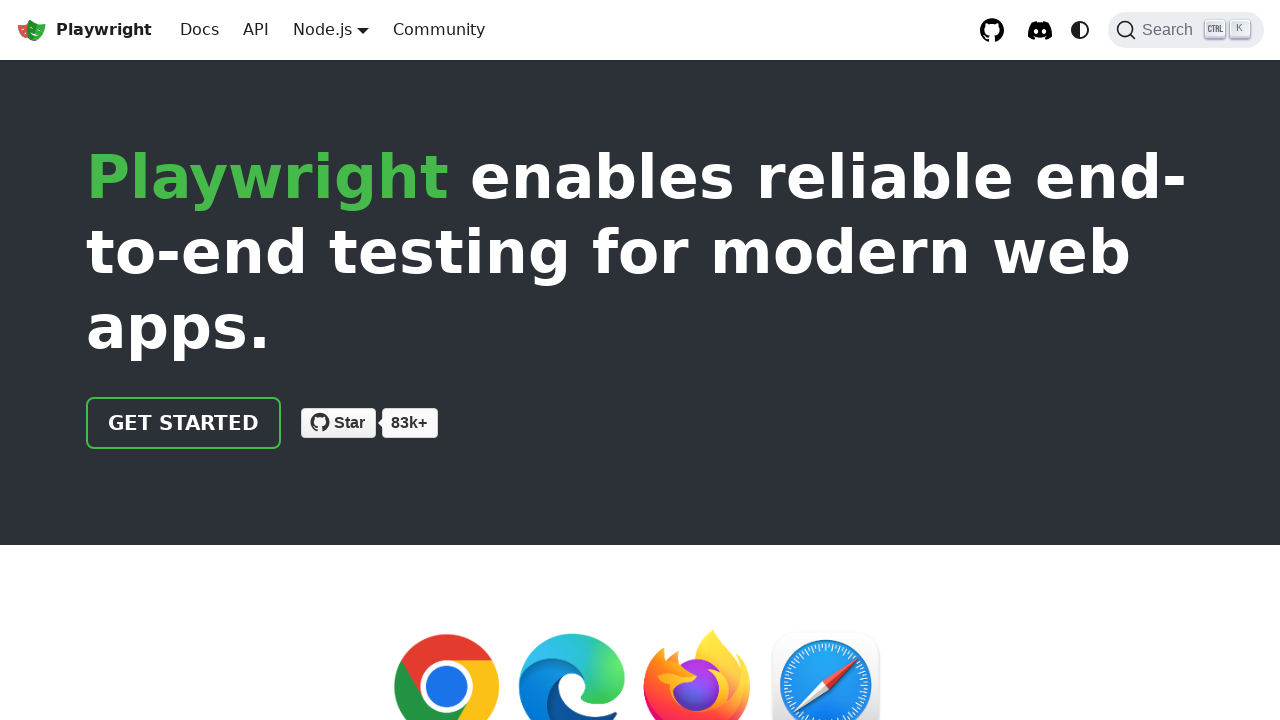

Clicked on the 'Get started' link at (184, 423) on internal:role=link[name="Get started"i]
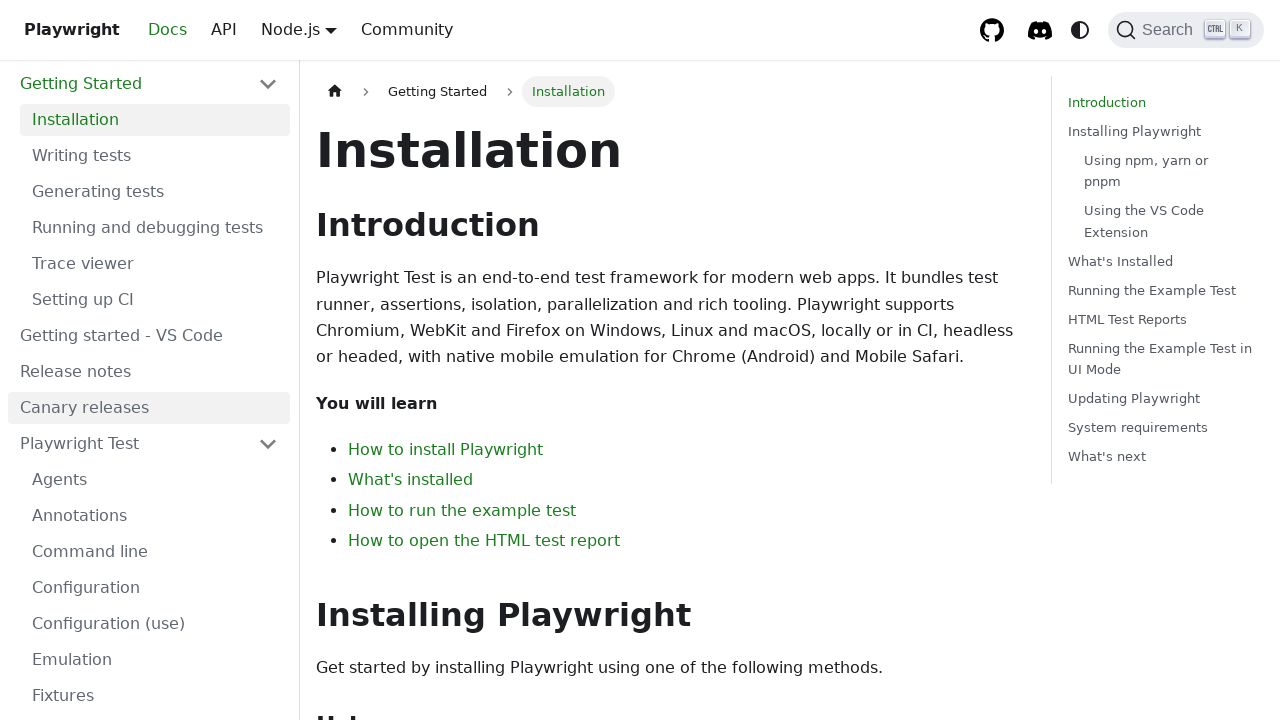

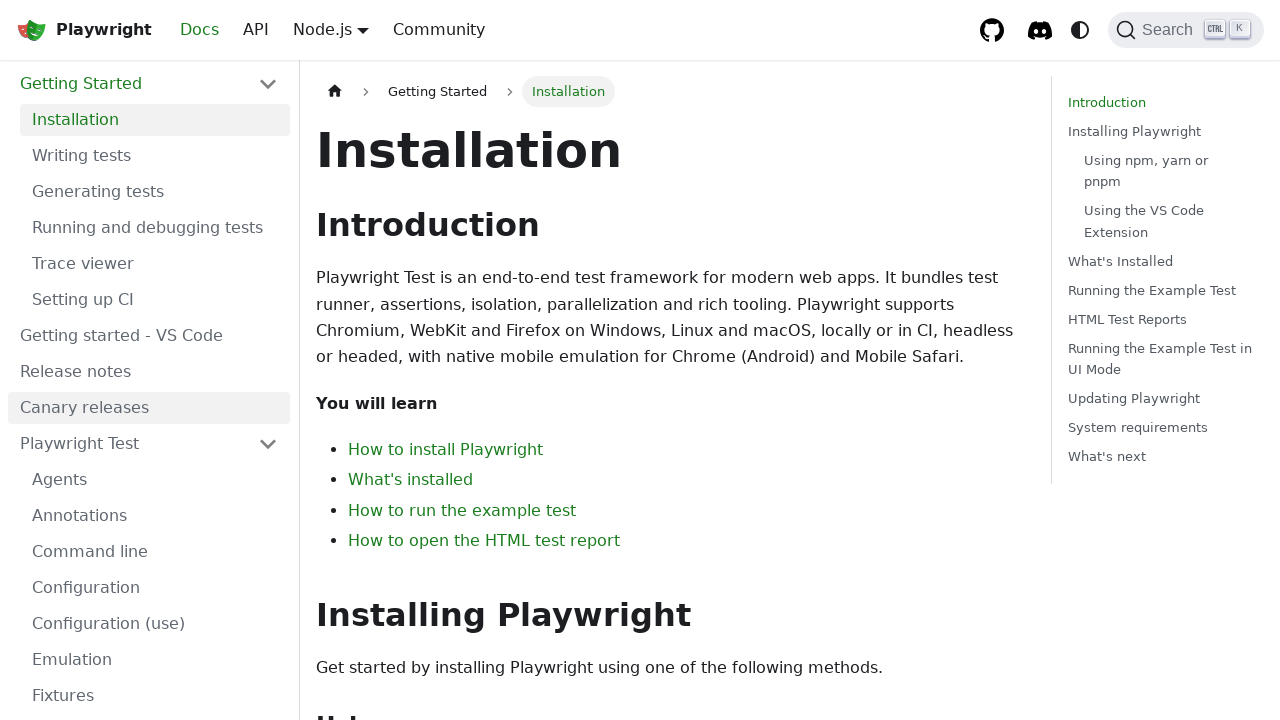